Tests passenger count selection by clicking the increment button multiple times

Starting URL: https://rahulshettyacademy.com/dropdownsPractise/

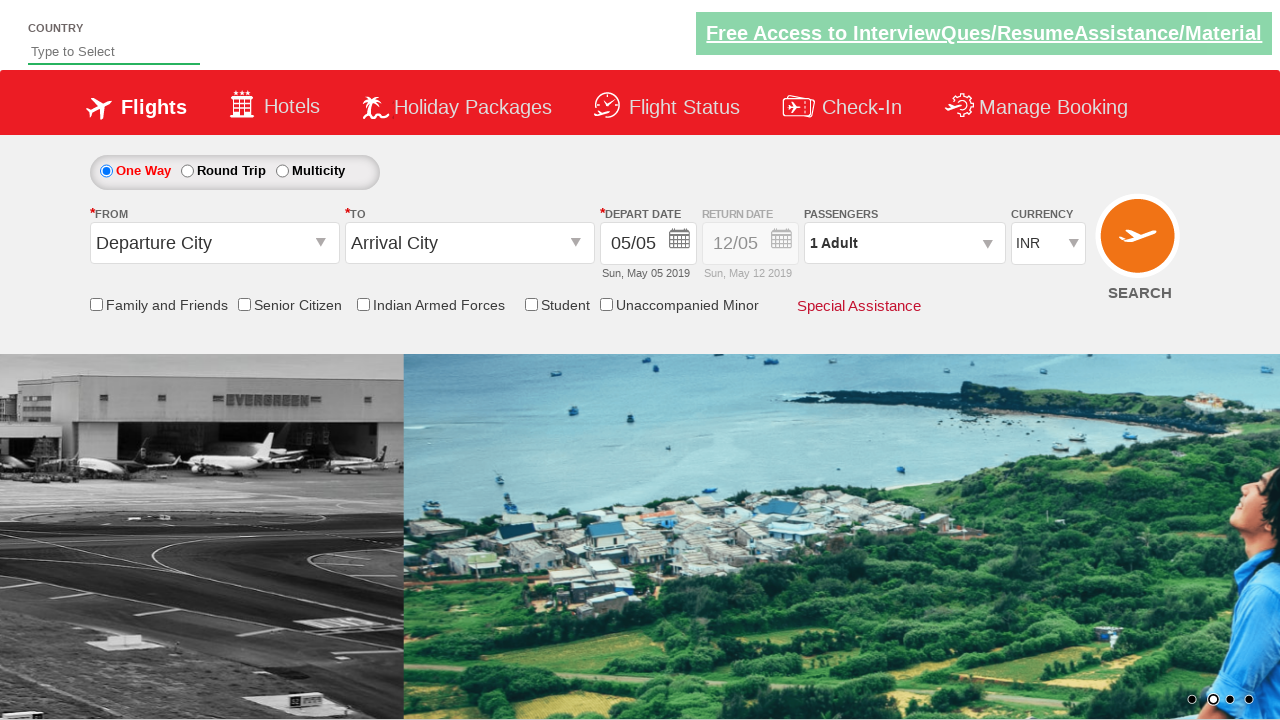

Clicked on passenger info dropdown at (904, 243) on #divpaxinfo
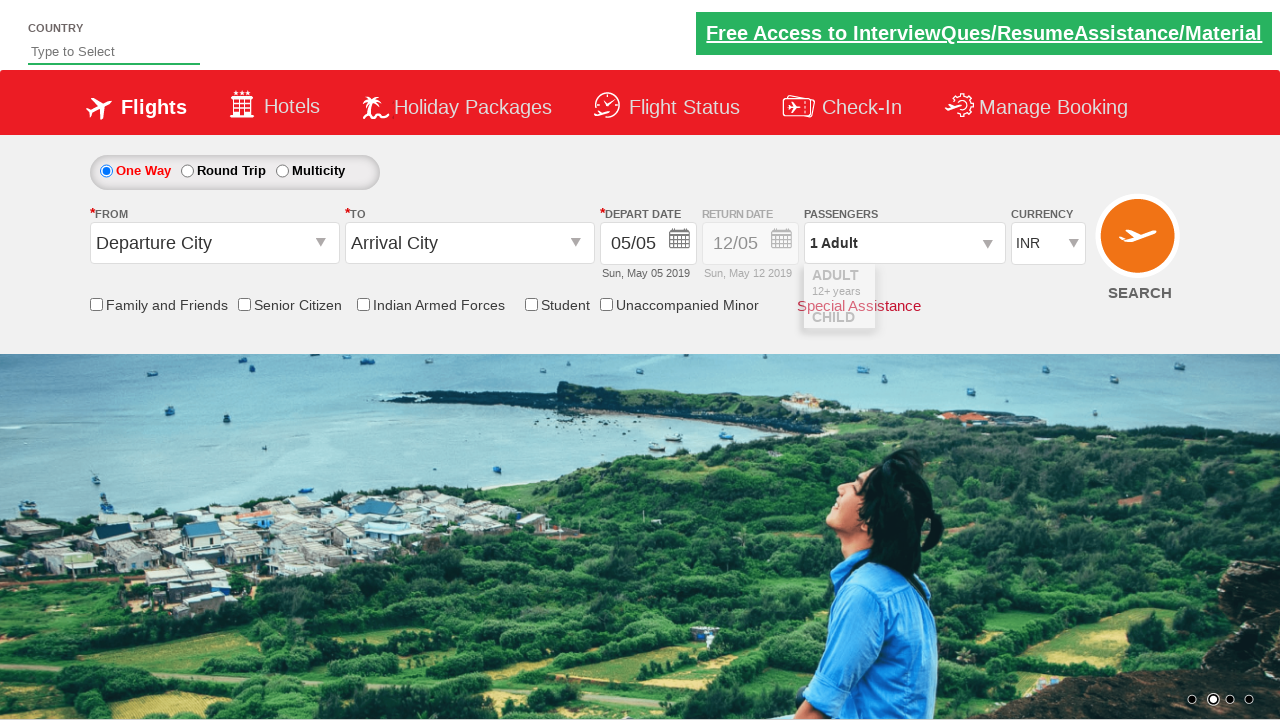

Clicked increment adult button at (982, 288) on #hrefIncAdt
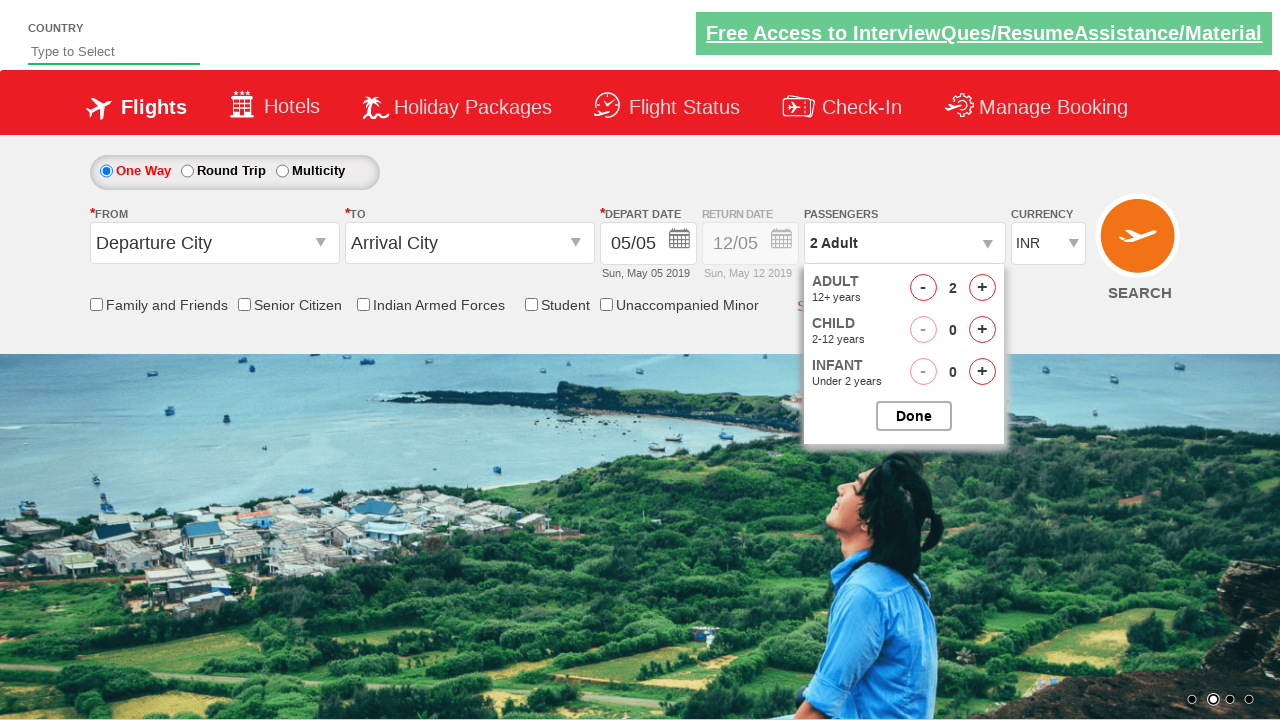

Clicked increment adult button at (982, 288) on #hrefIncAdt
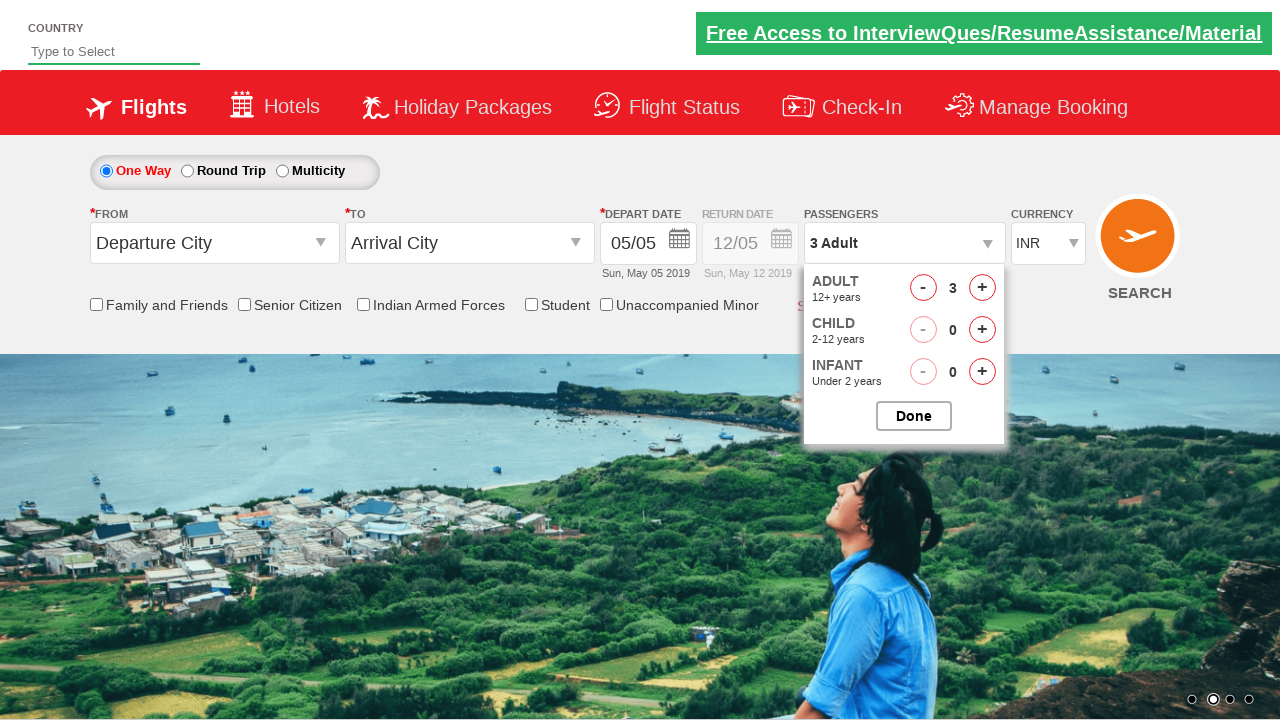

Clicked increment adult button at (982, 288) on #hrefIncAdt
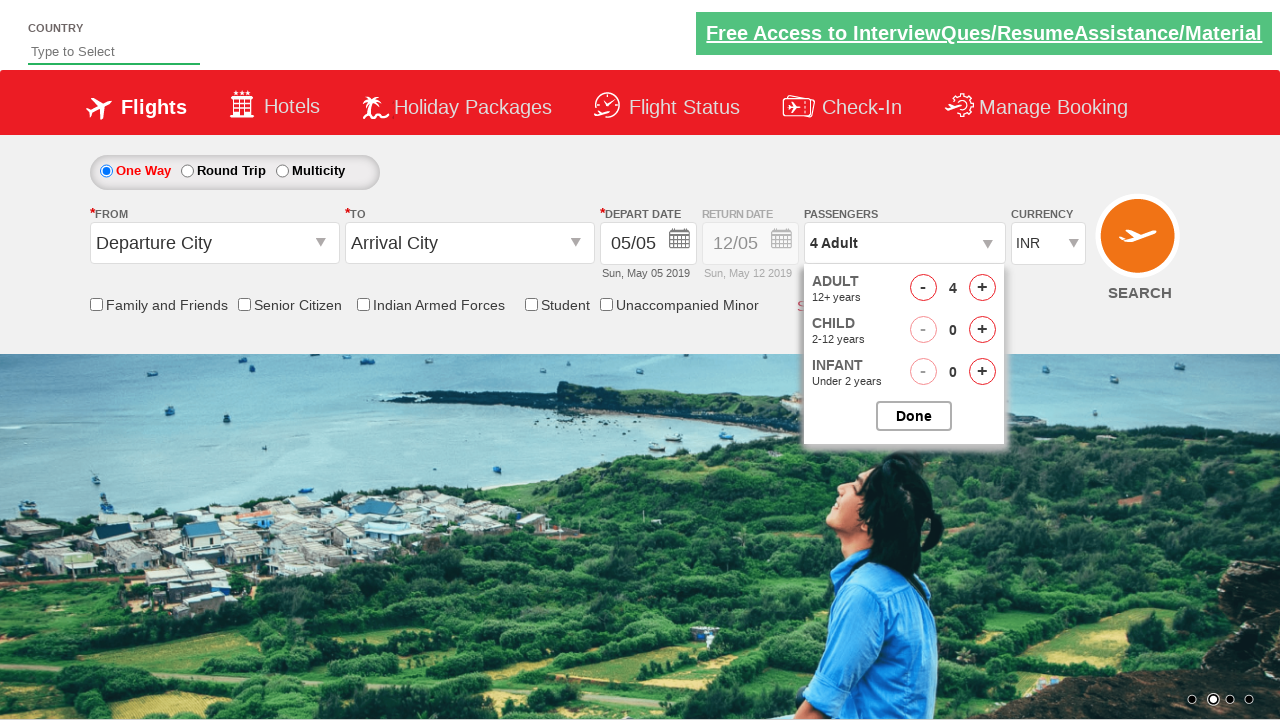

Clicked increment adult button at (982, 288) on #hrefIncAdt
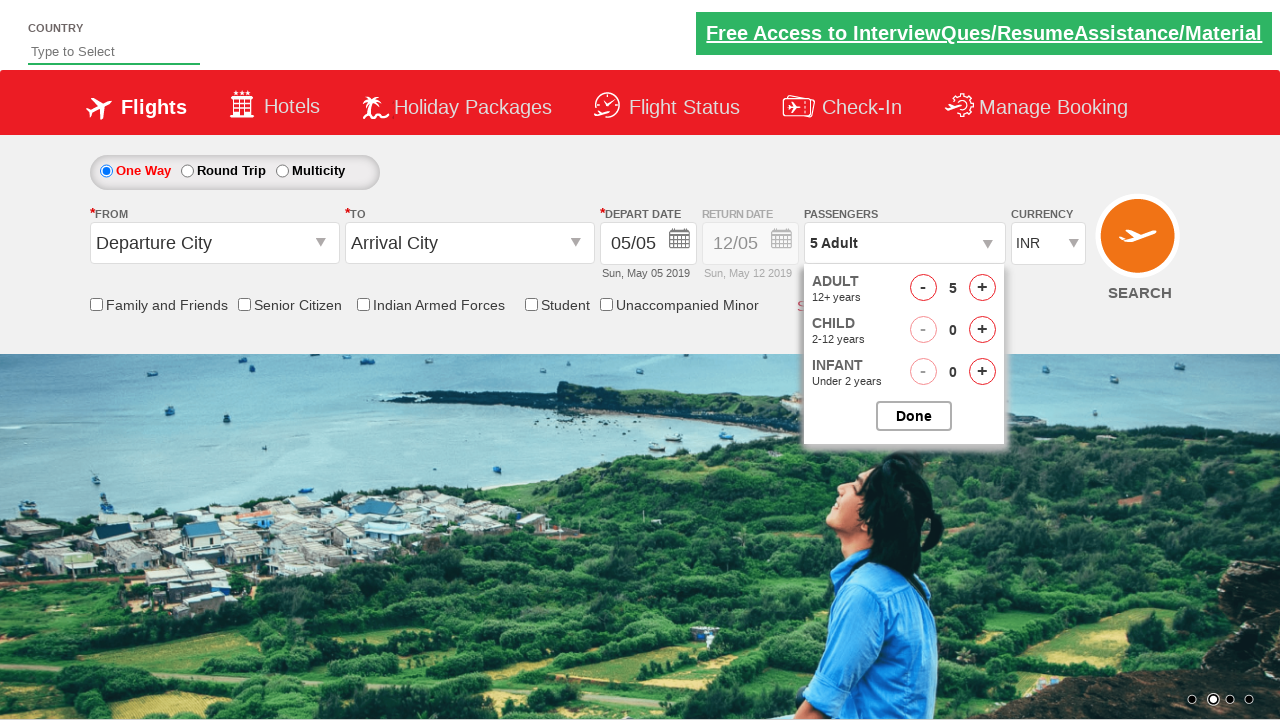

Closed passenger selection panel at (914, 416) on #btnclosepaxoption
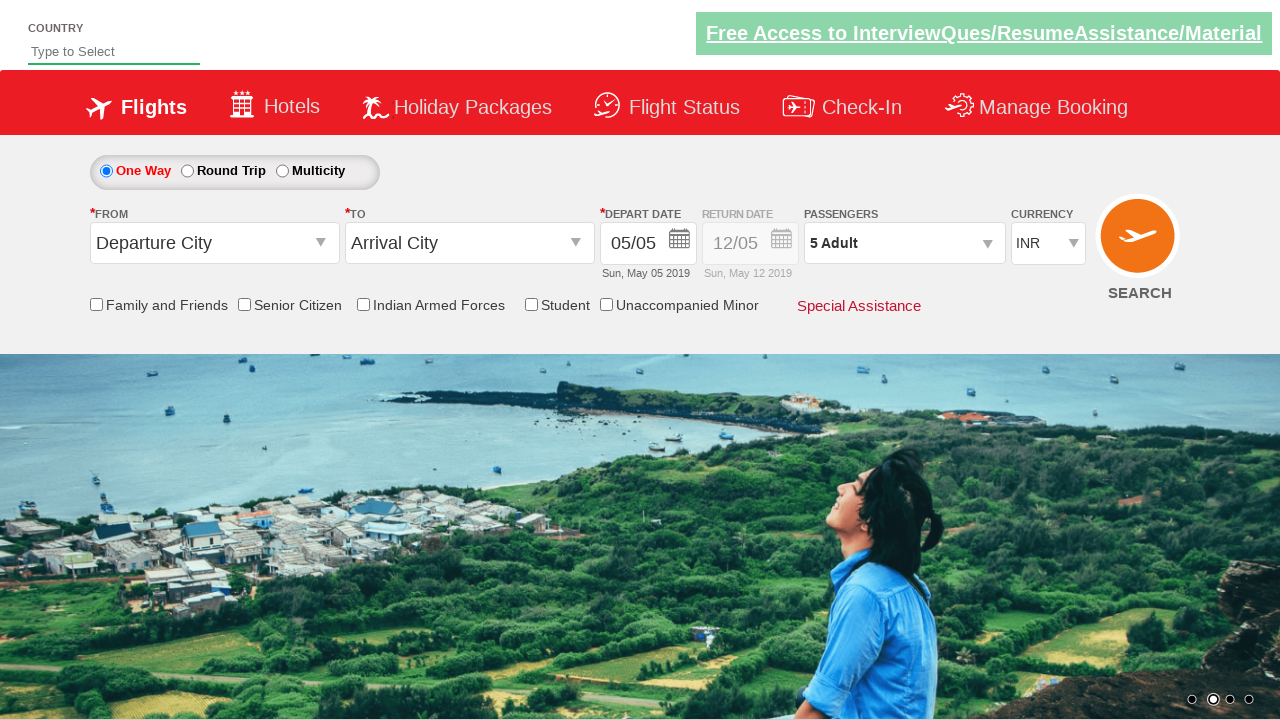

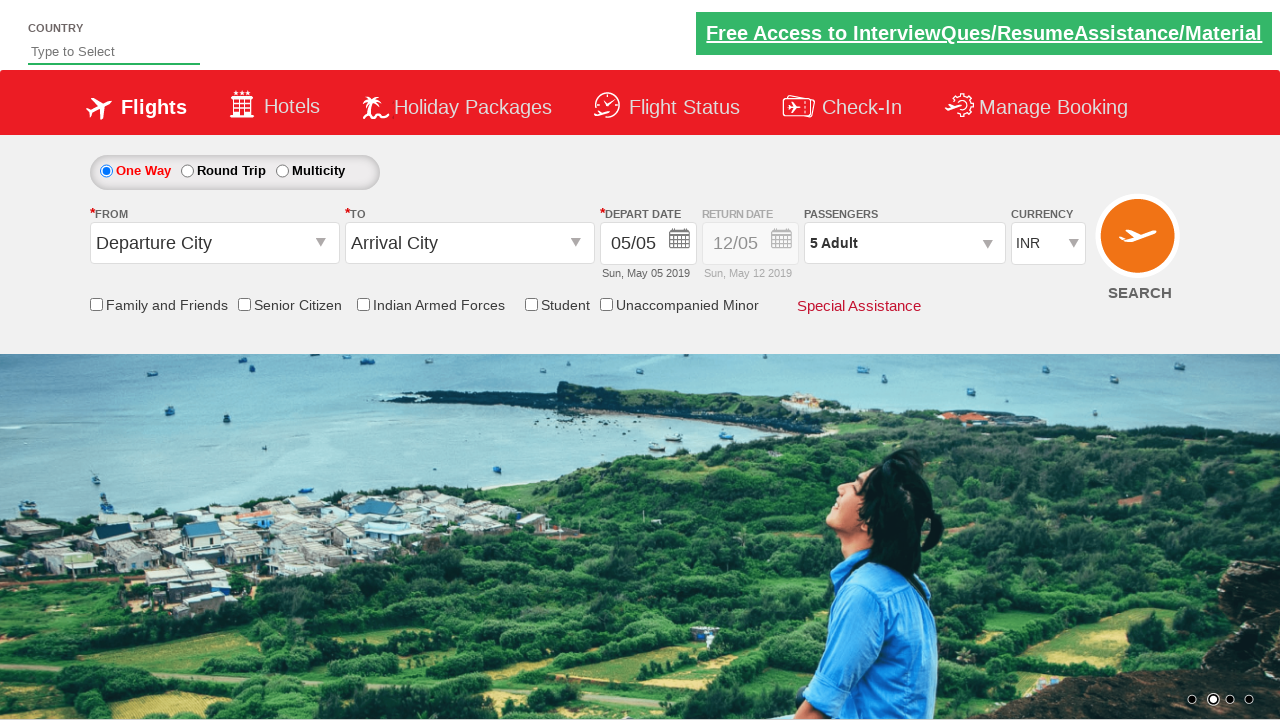